Tests checkbox functionality by navigating to a checkboxes page, finding all checkbox elements, and verifying the checked/selected state of the checkboxes using both attribute lookup and is_selected methods.

Starting URL: http://the-internet.herokuapp.com/checkboxes

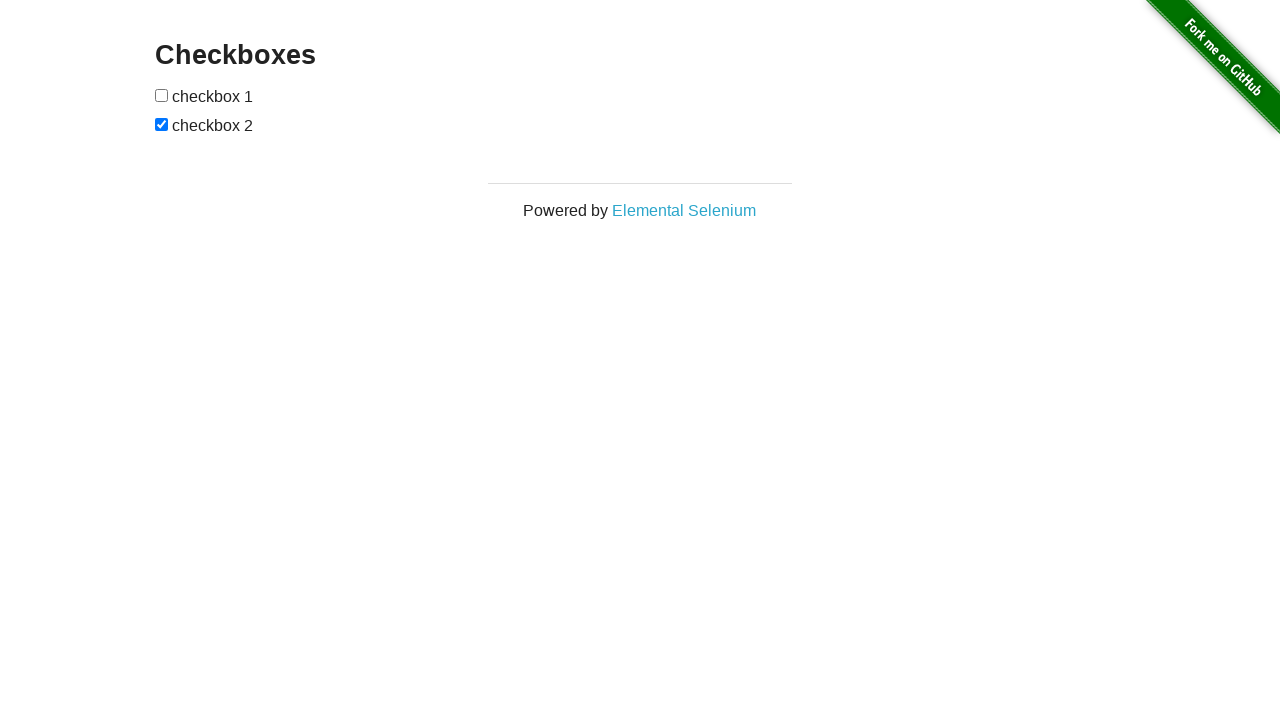

Waited for checkboxes to be present on the page
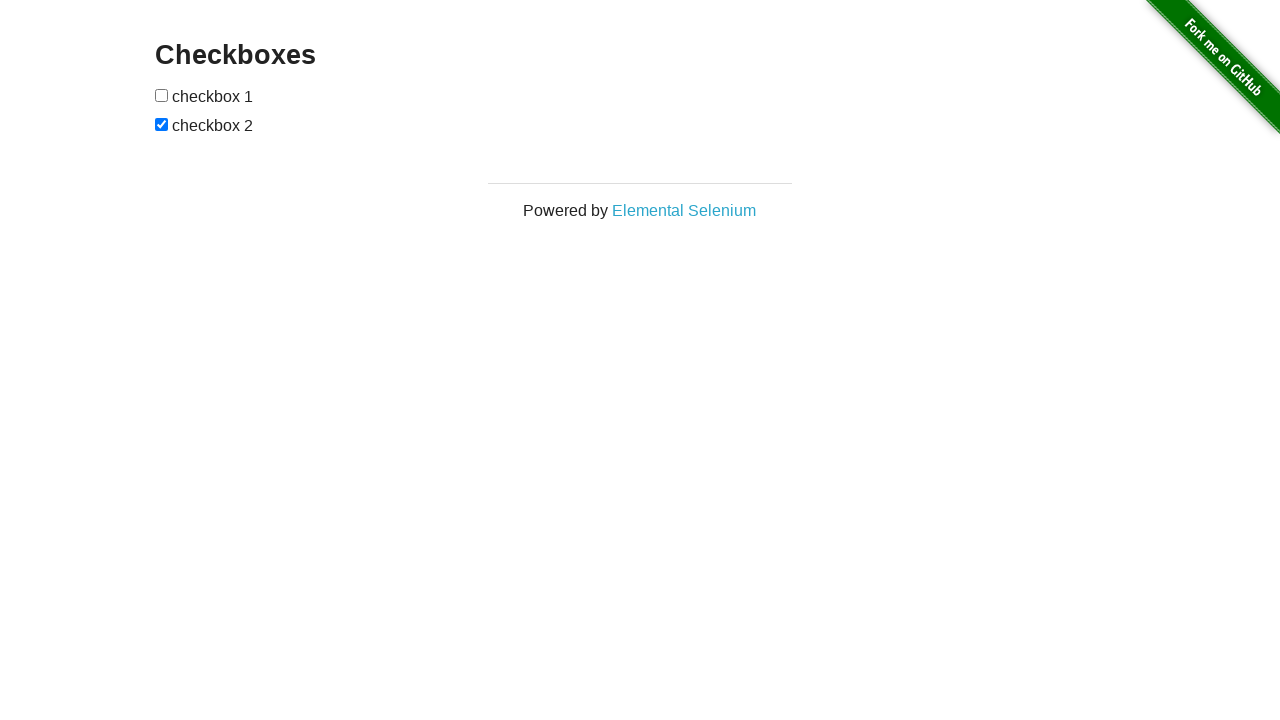

Located all checkbox elements on the page
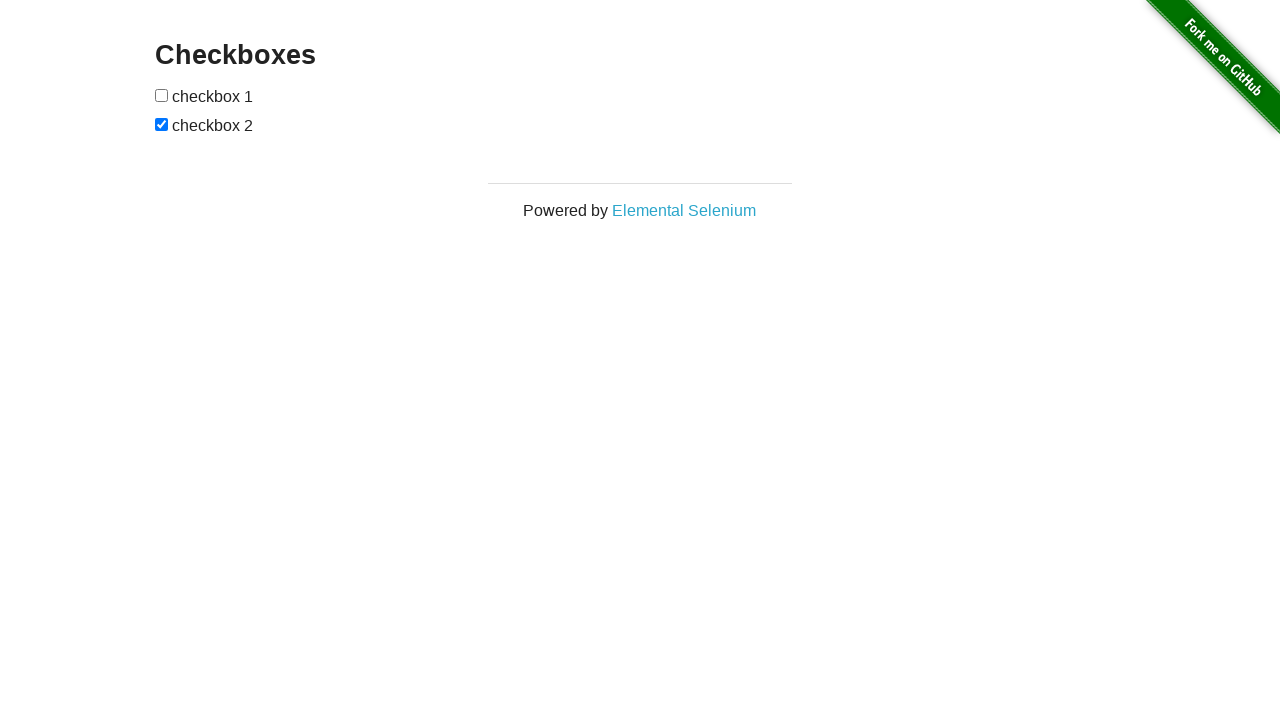

Verified that second checkbox (index 1) is checked
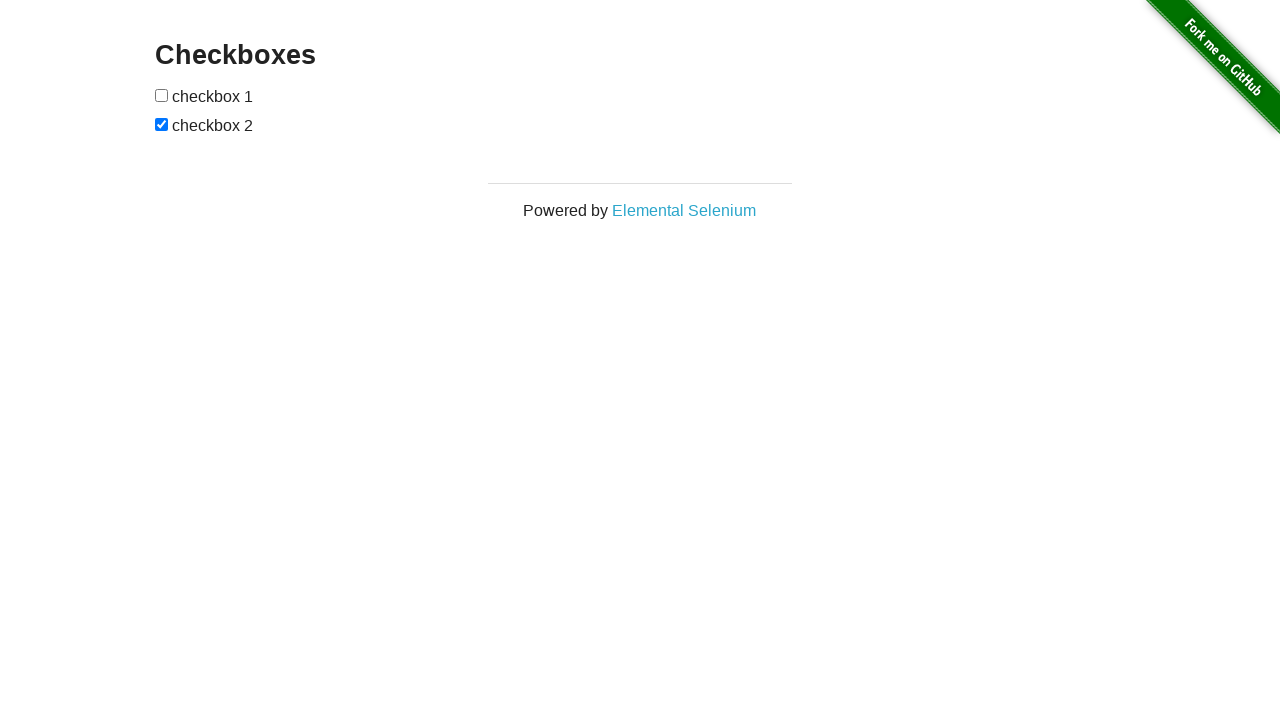

Verified that first checkbox (index 0) is not checked
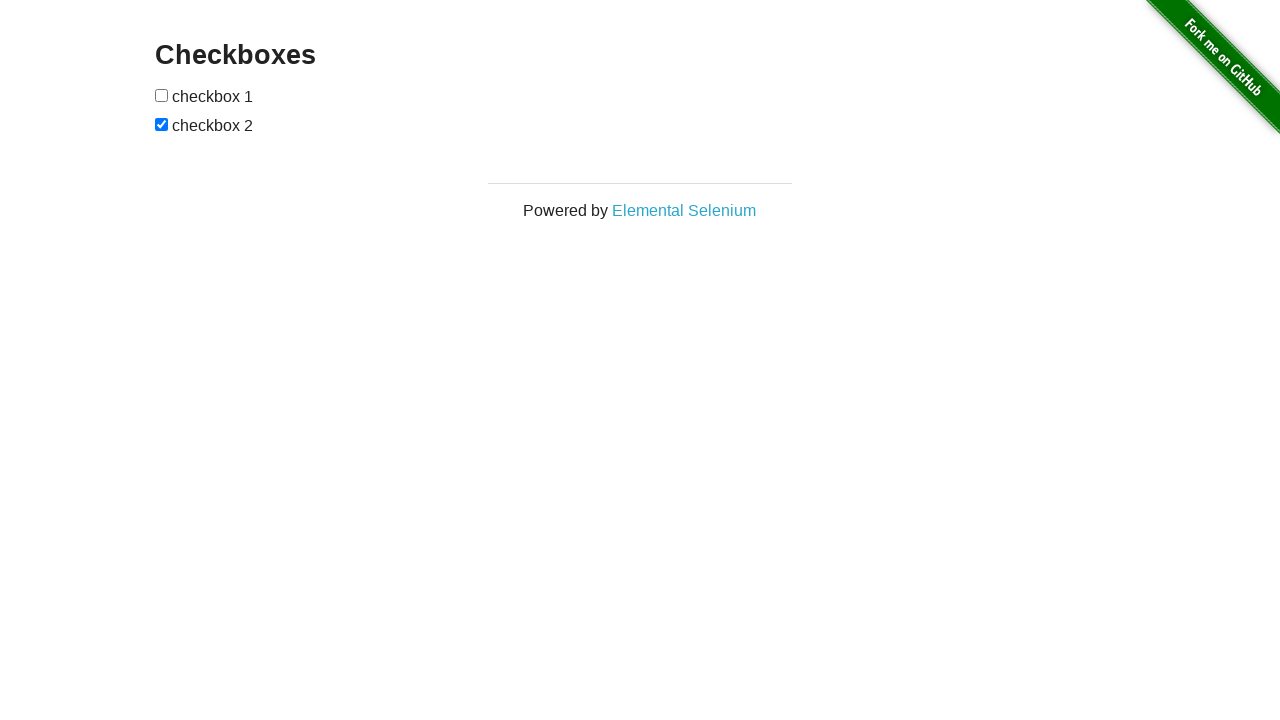

Clicked the first checkbox to check it at (162, 95) on input[type="checkbox"] >> nth=0
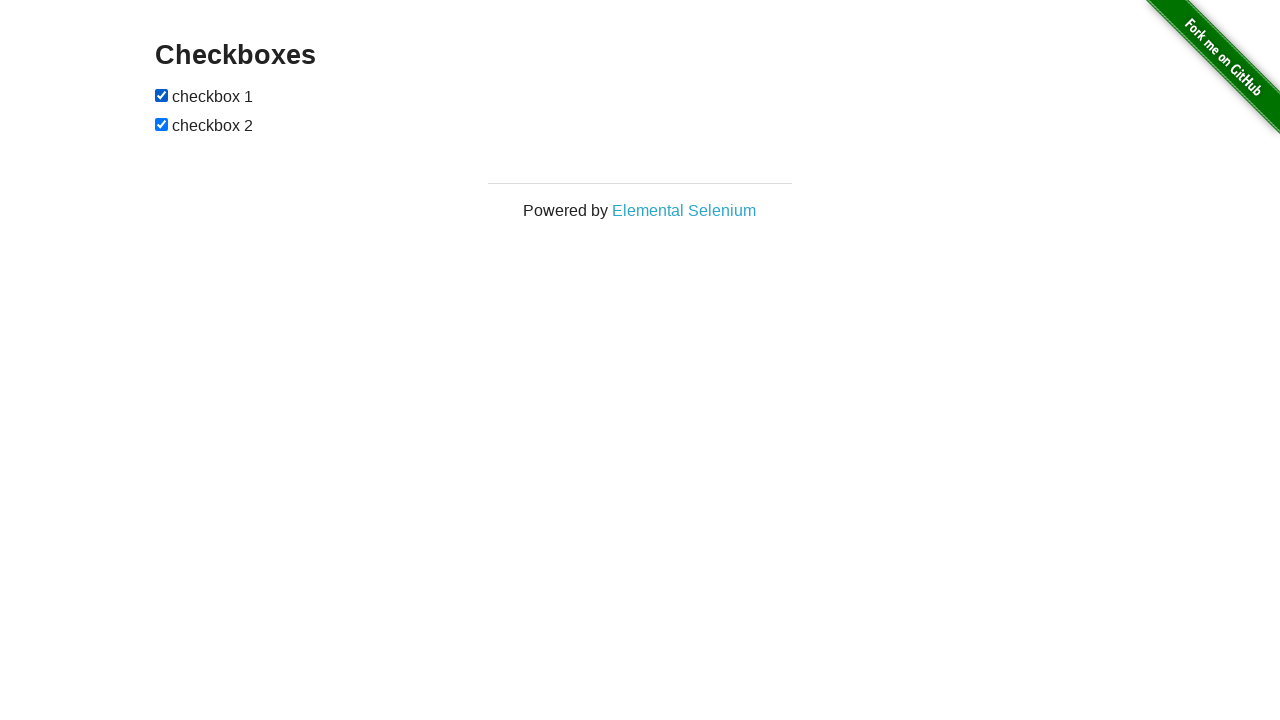

Verified that first checkbox is now checked after clicking
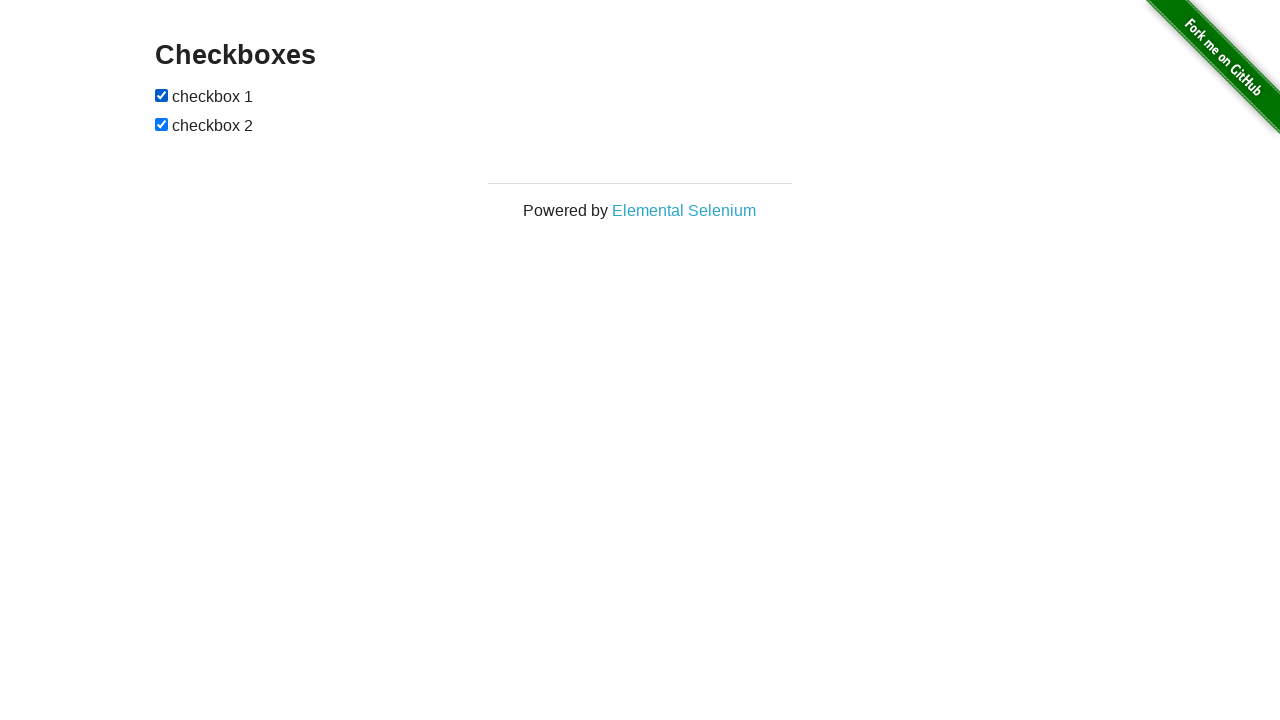

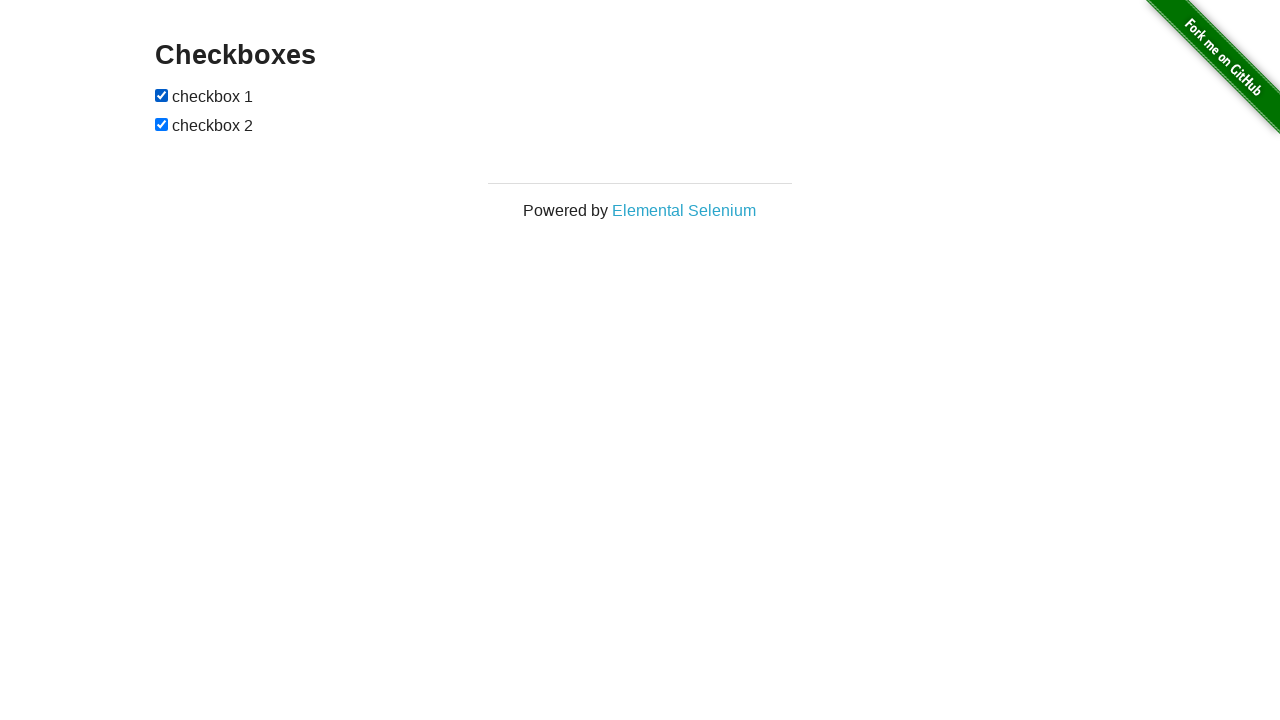